Tests search functionality by typing a search term in the search box, pressing Enter, and waiting for search results to appear.

Starting URL: http://zero.webappsecurity.com/

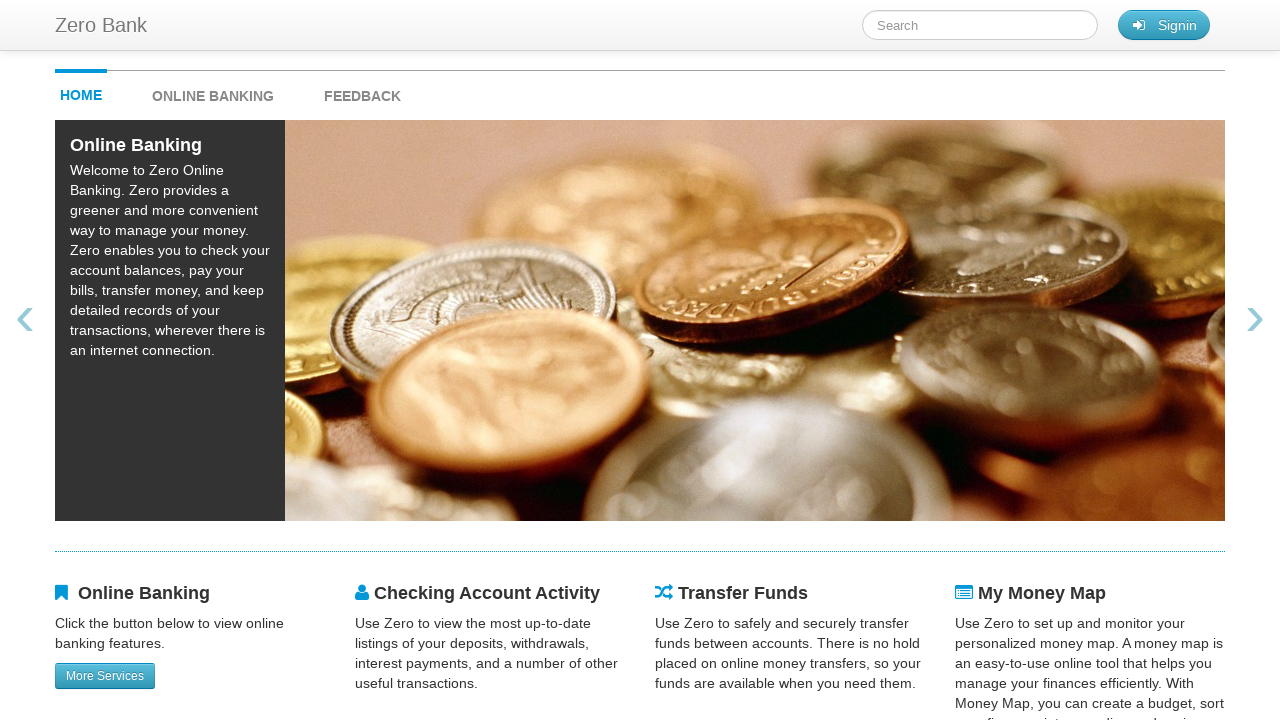

Typed 'bank' in search box
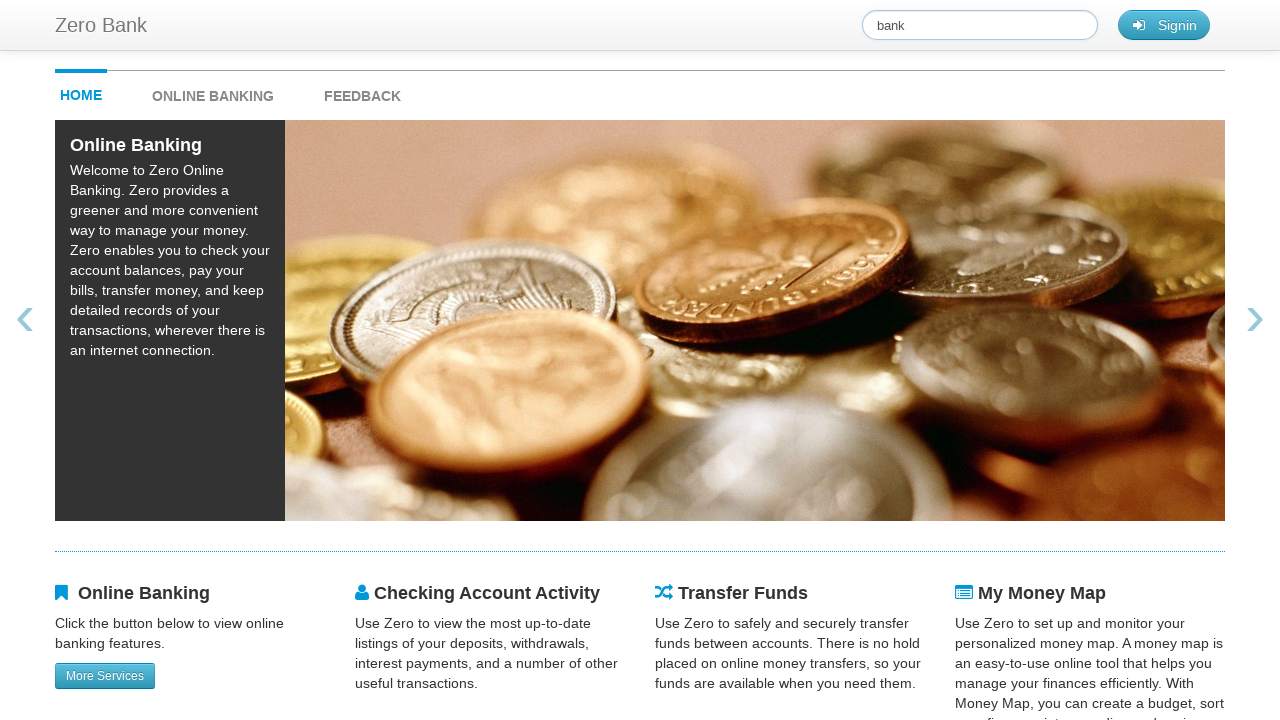

Pressed Enter to submit search
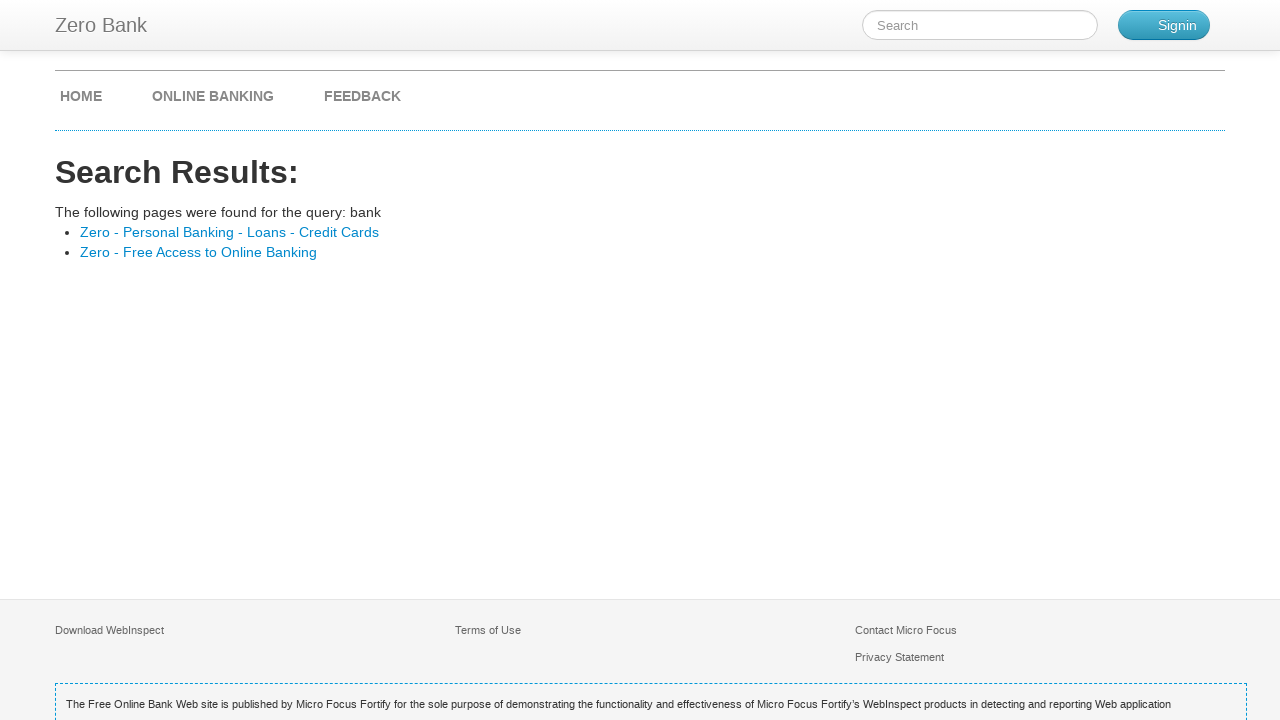

Search results loaded successfully
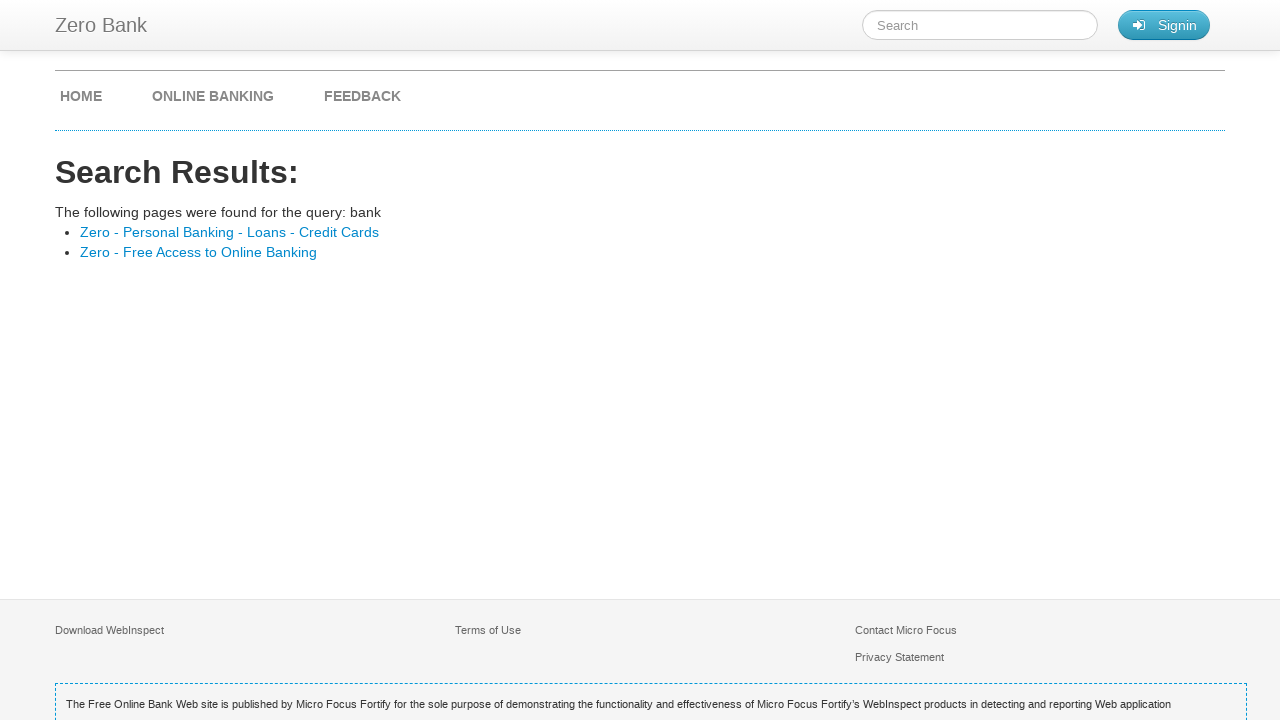

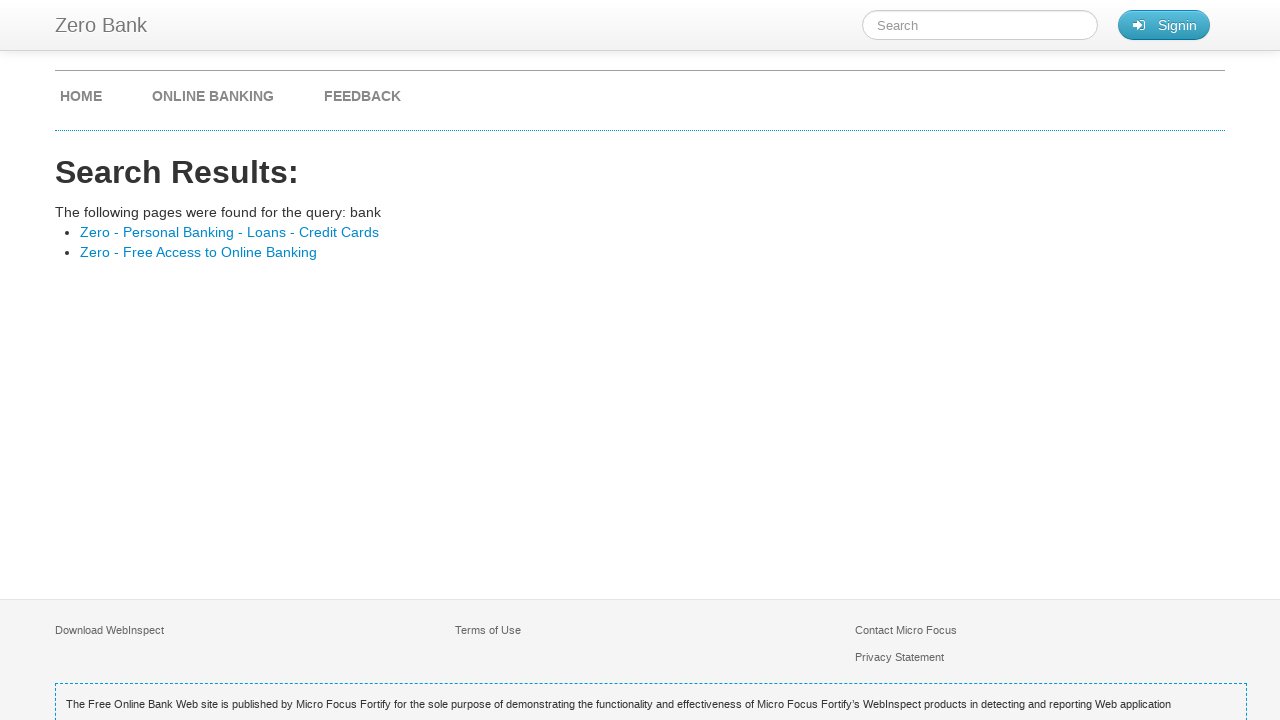